Navigates to Mars news page and waits for news content to load, verifying the presence of news articles.

Starting URL: https://data-class-mars.s3.amazonaws.com/Mars/index.html

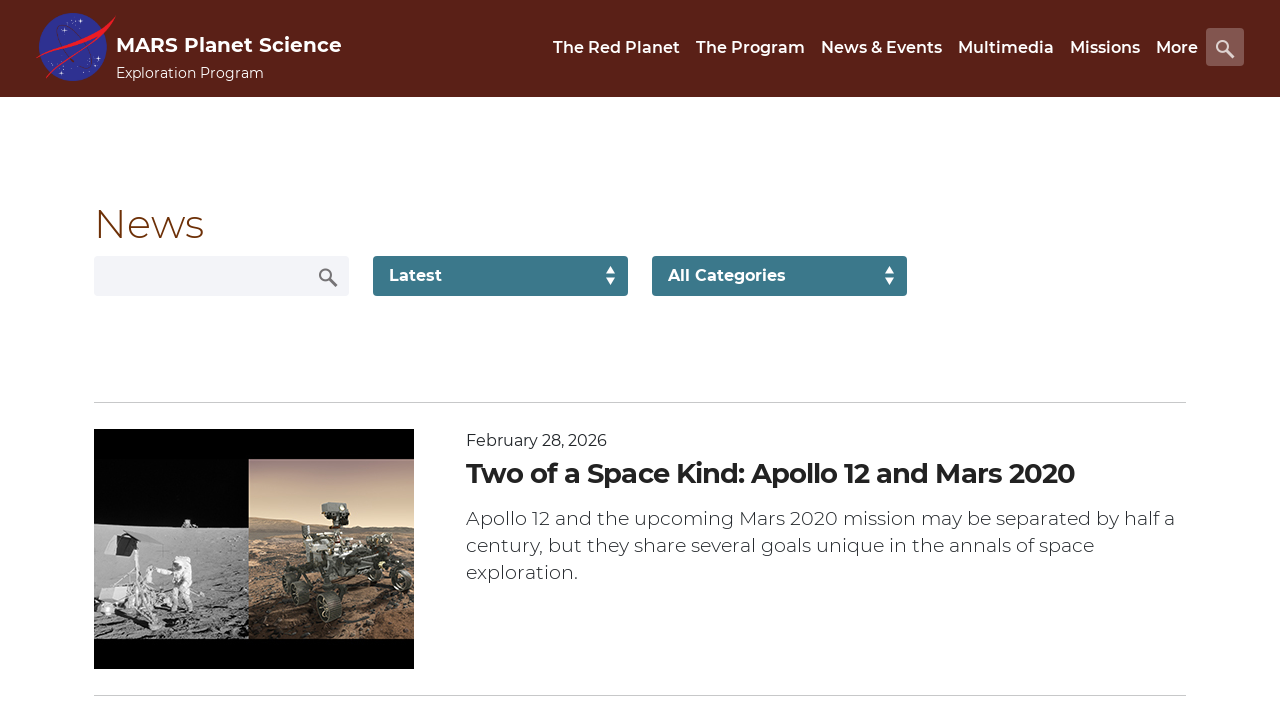

Navigated to Mars news page
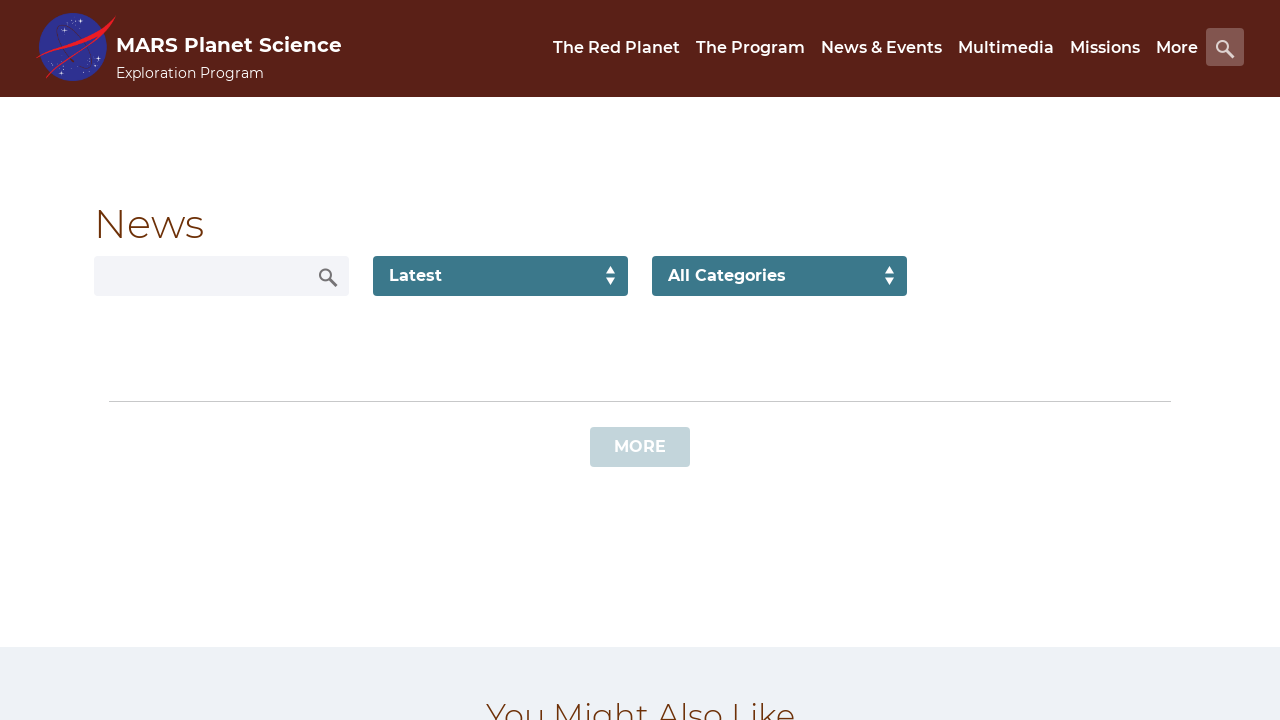

News content loaded successfully
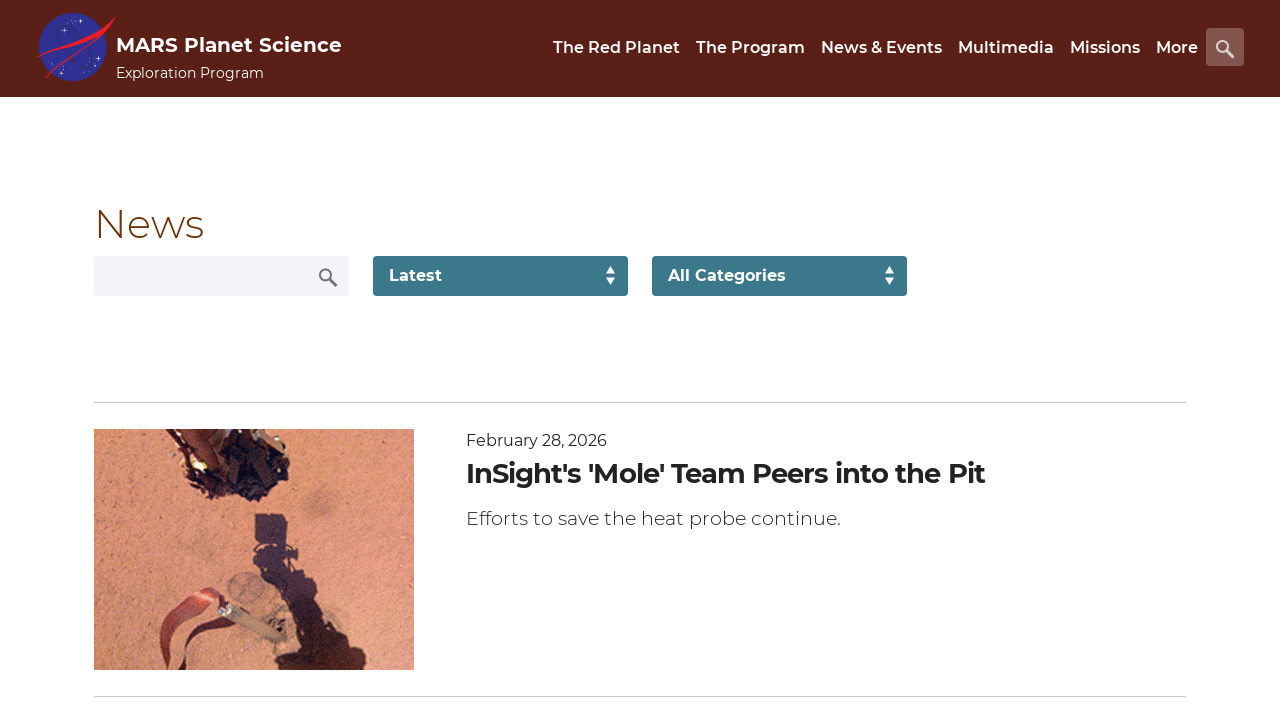

News article titles are present
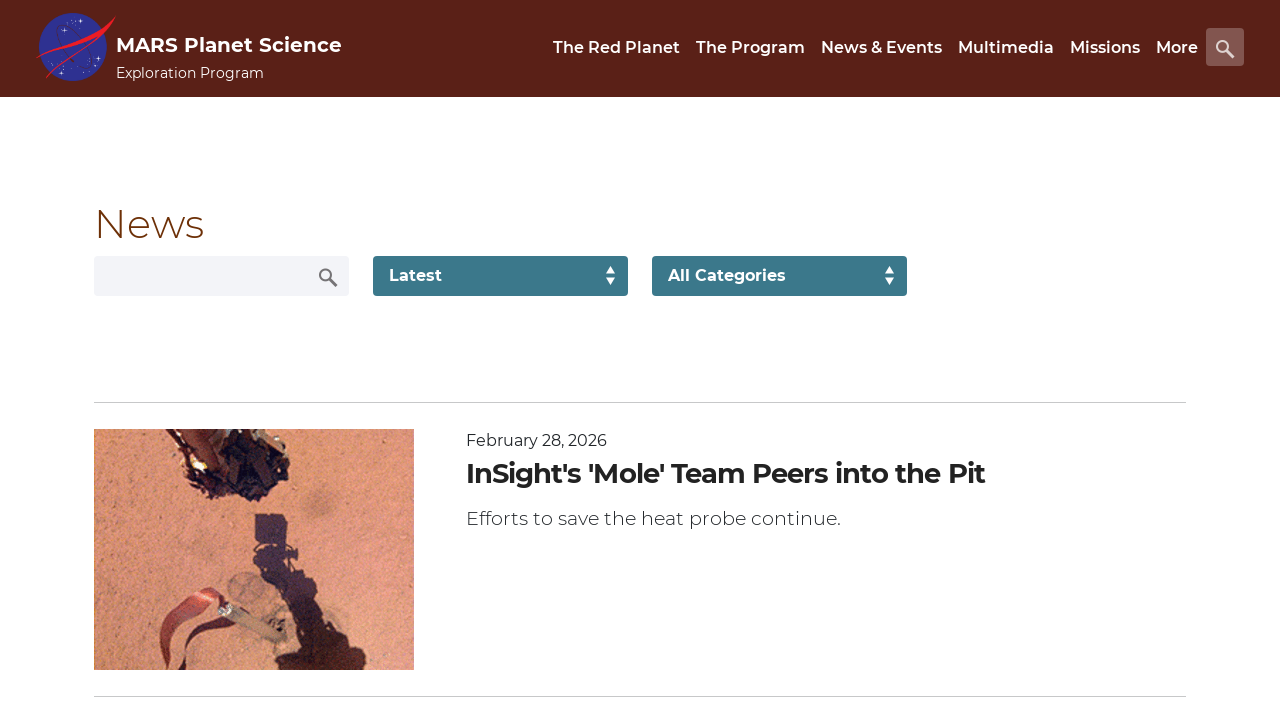

News article teaser body content is present
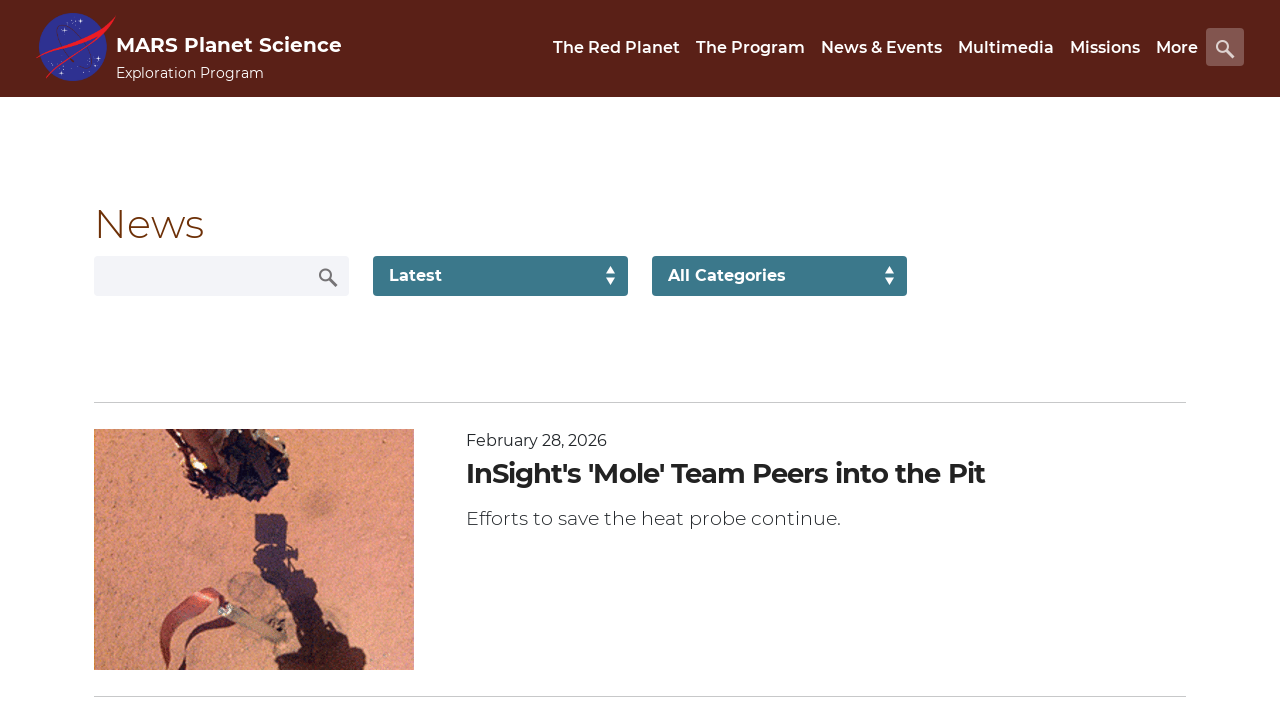

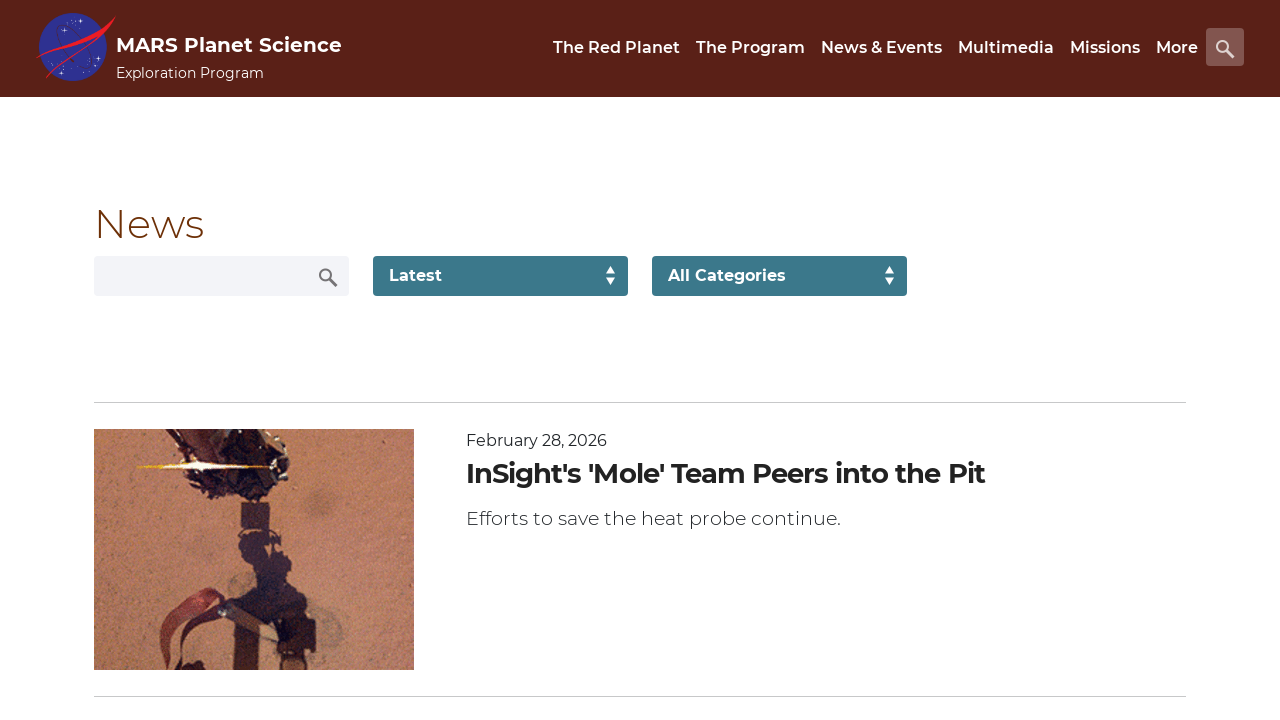